Navigates to the practice page, sets the viewport size to 1920x1080, and verifies the viewport dimensions

Starting URL: https://practice.cydeo.com

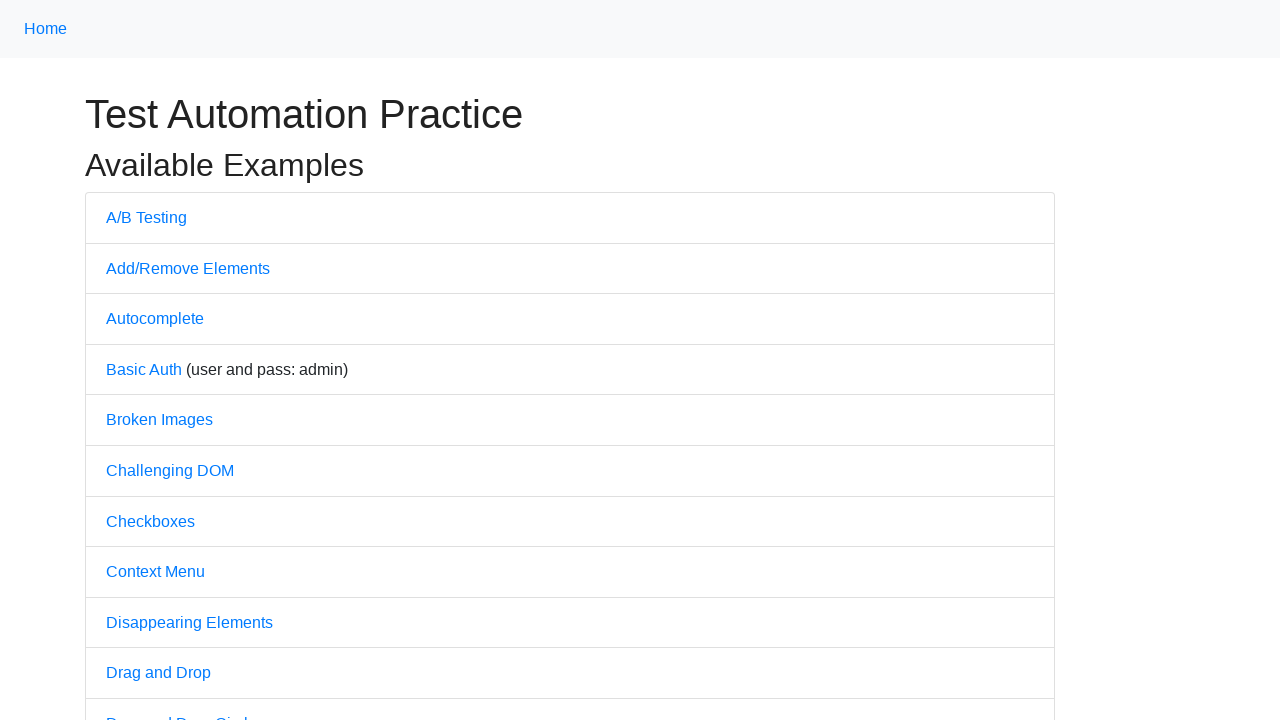

Set viewport size to 1920x1080
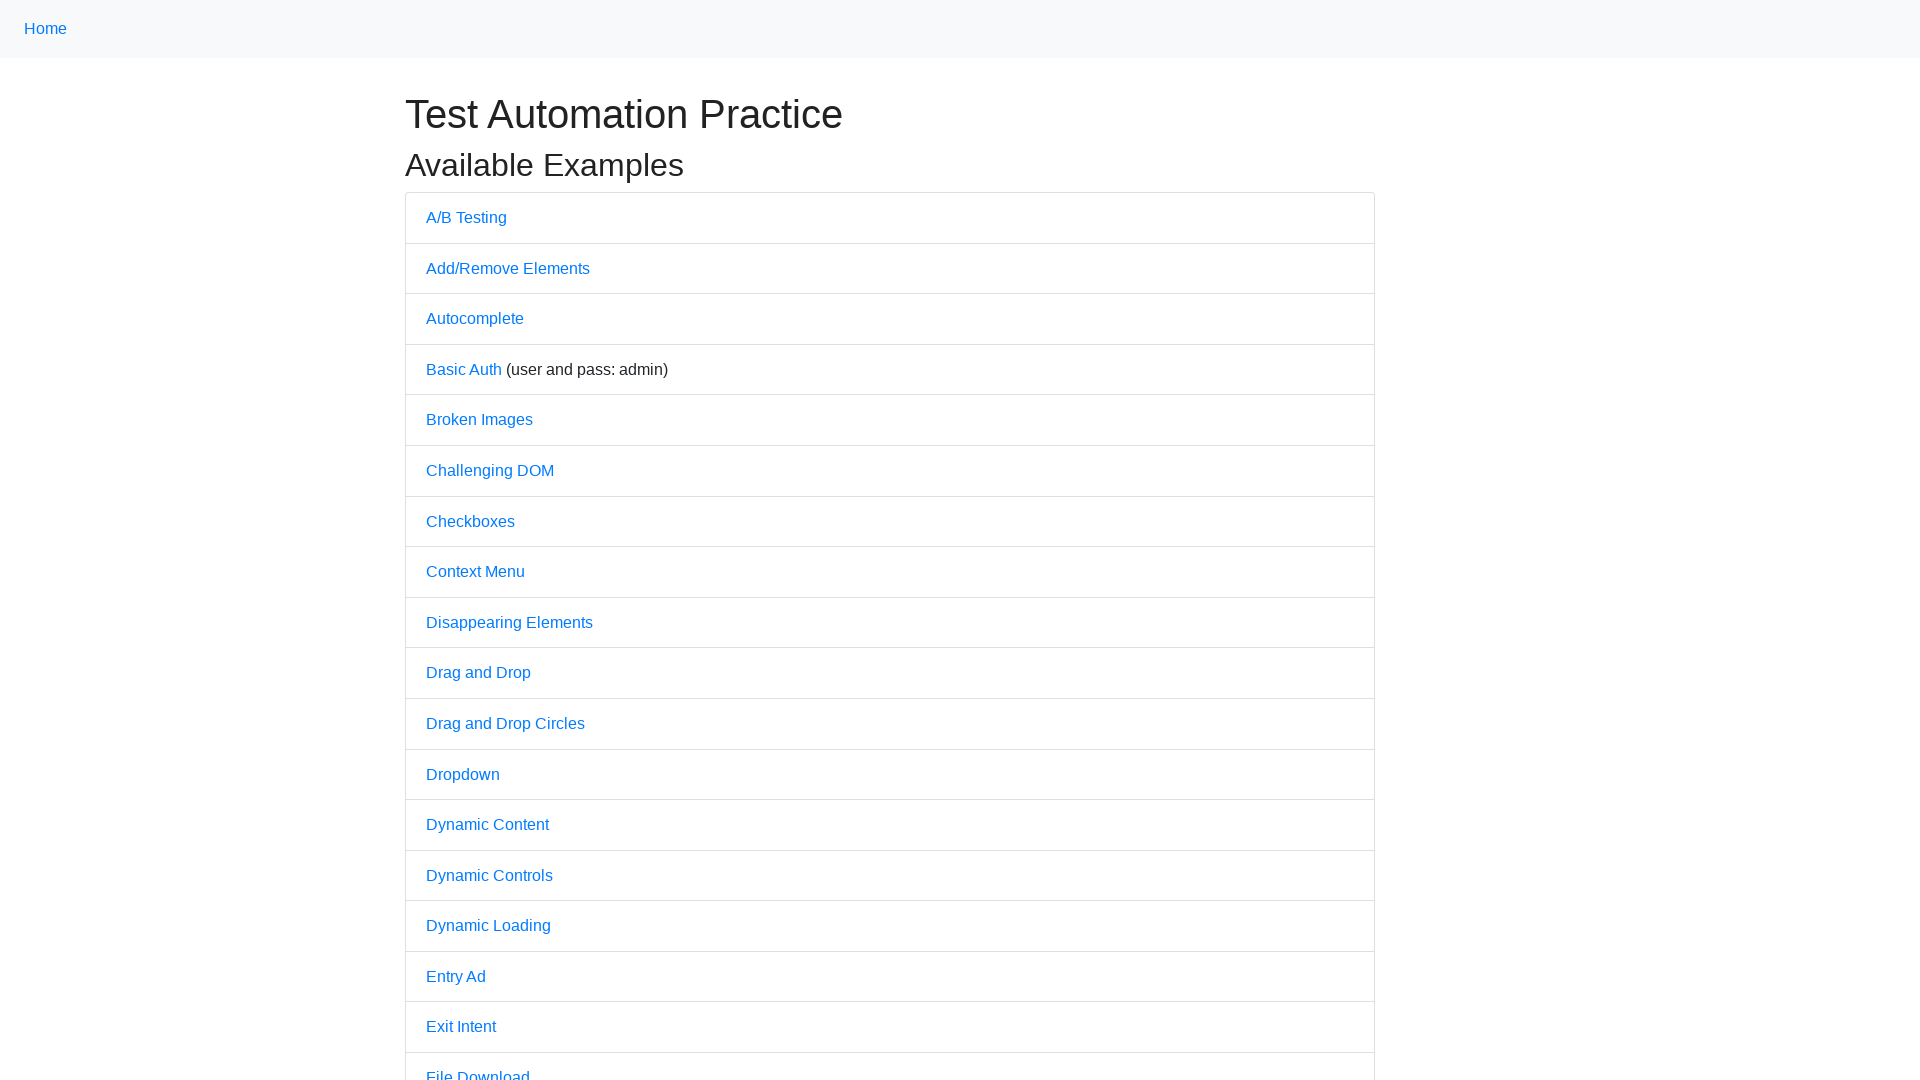

Retrieved viewport size for verification
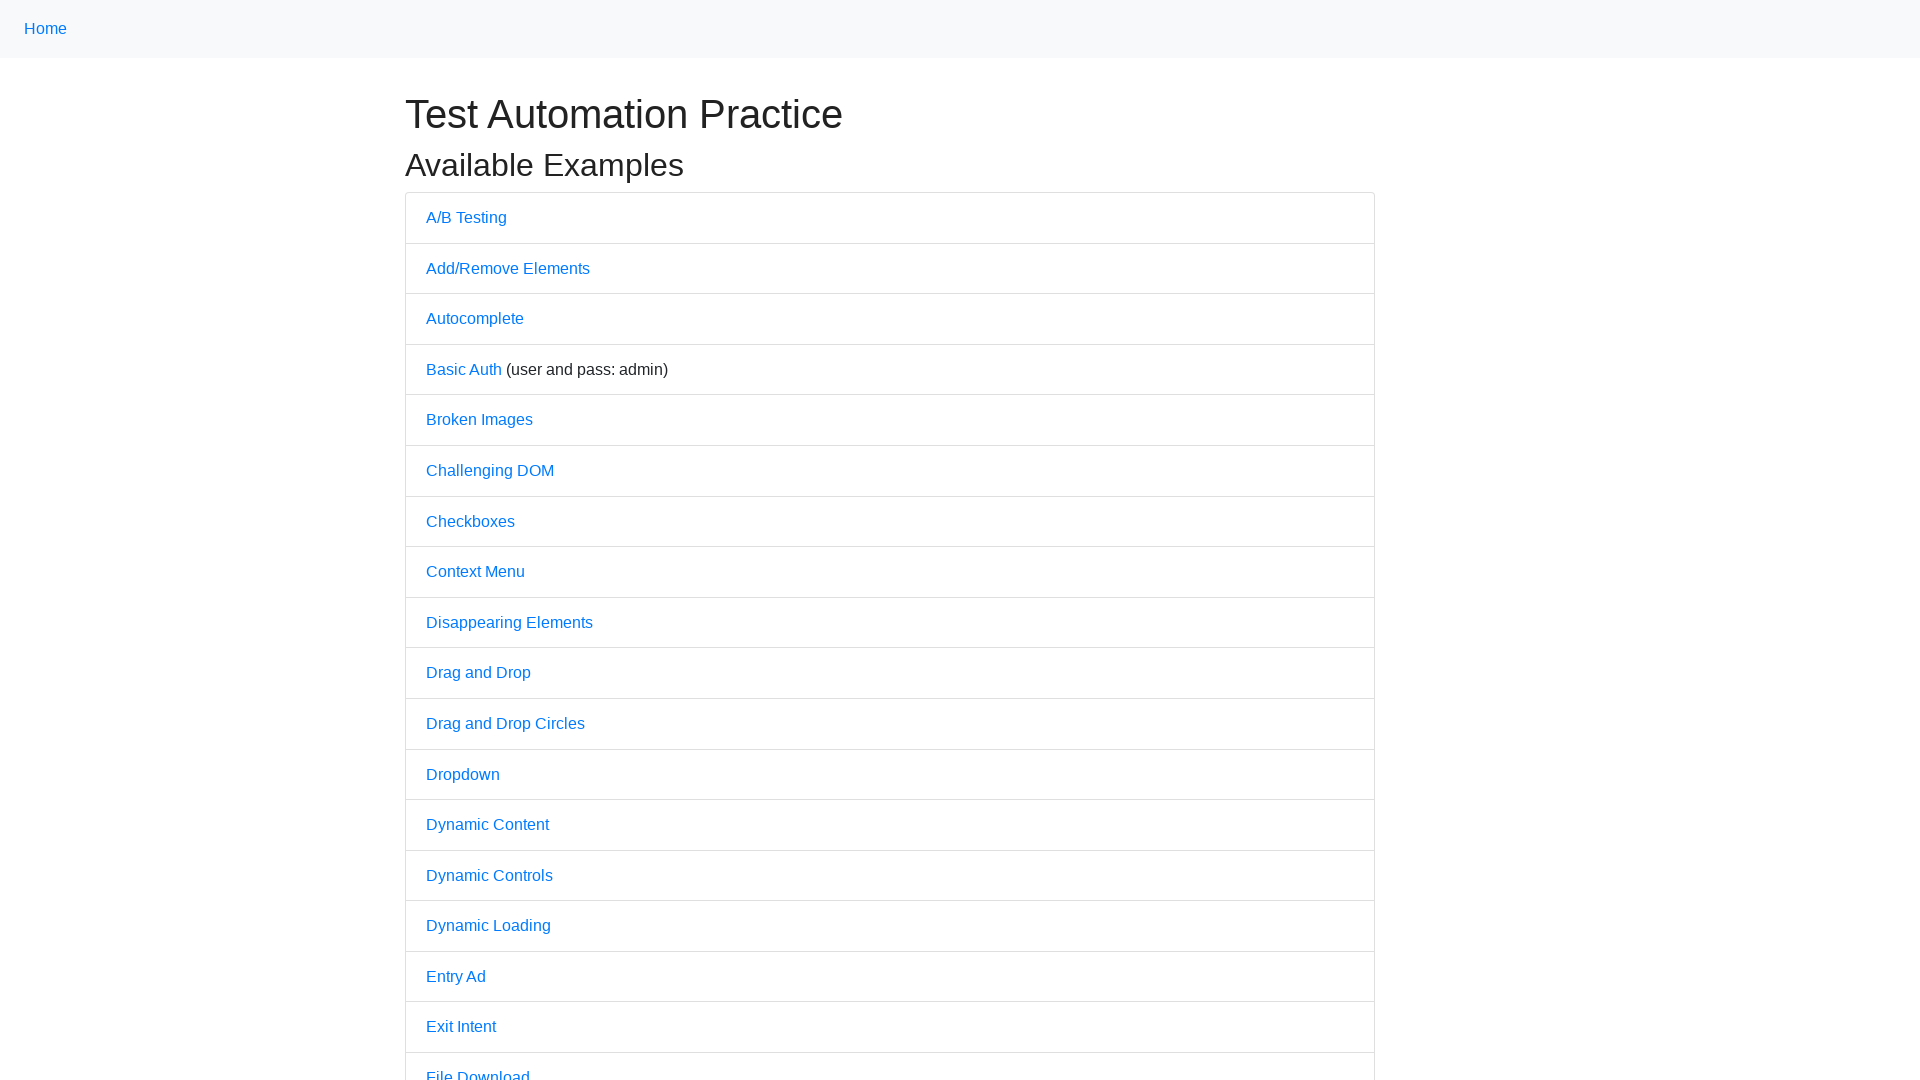

Verified viewport size is 1920x1080
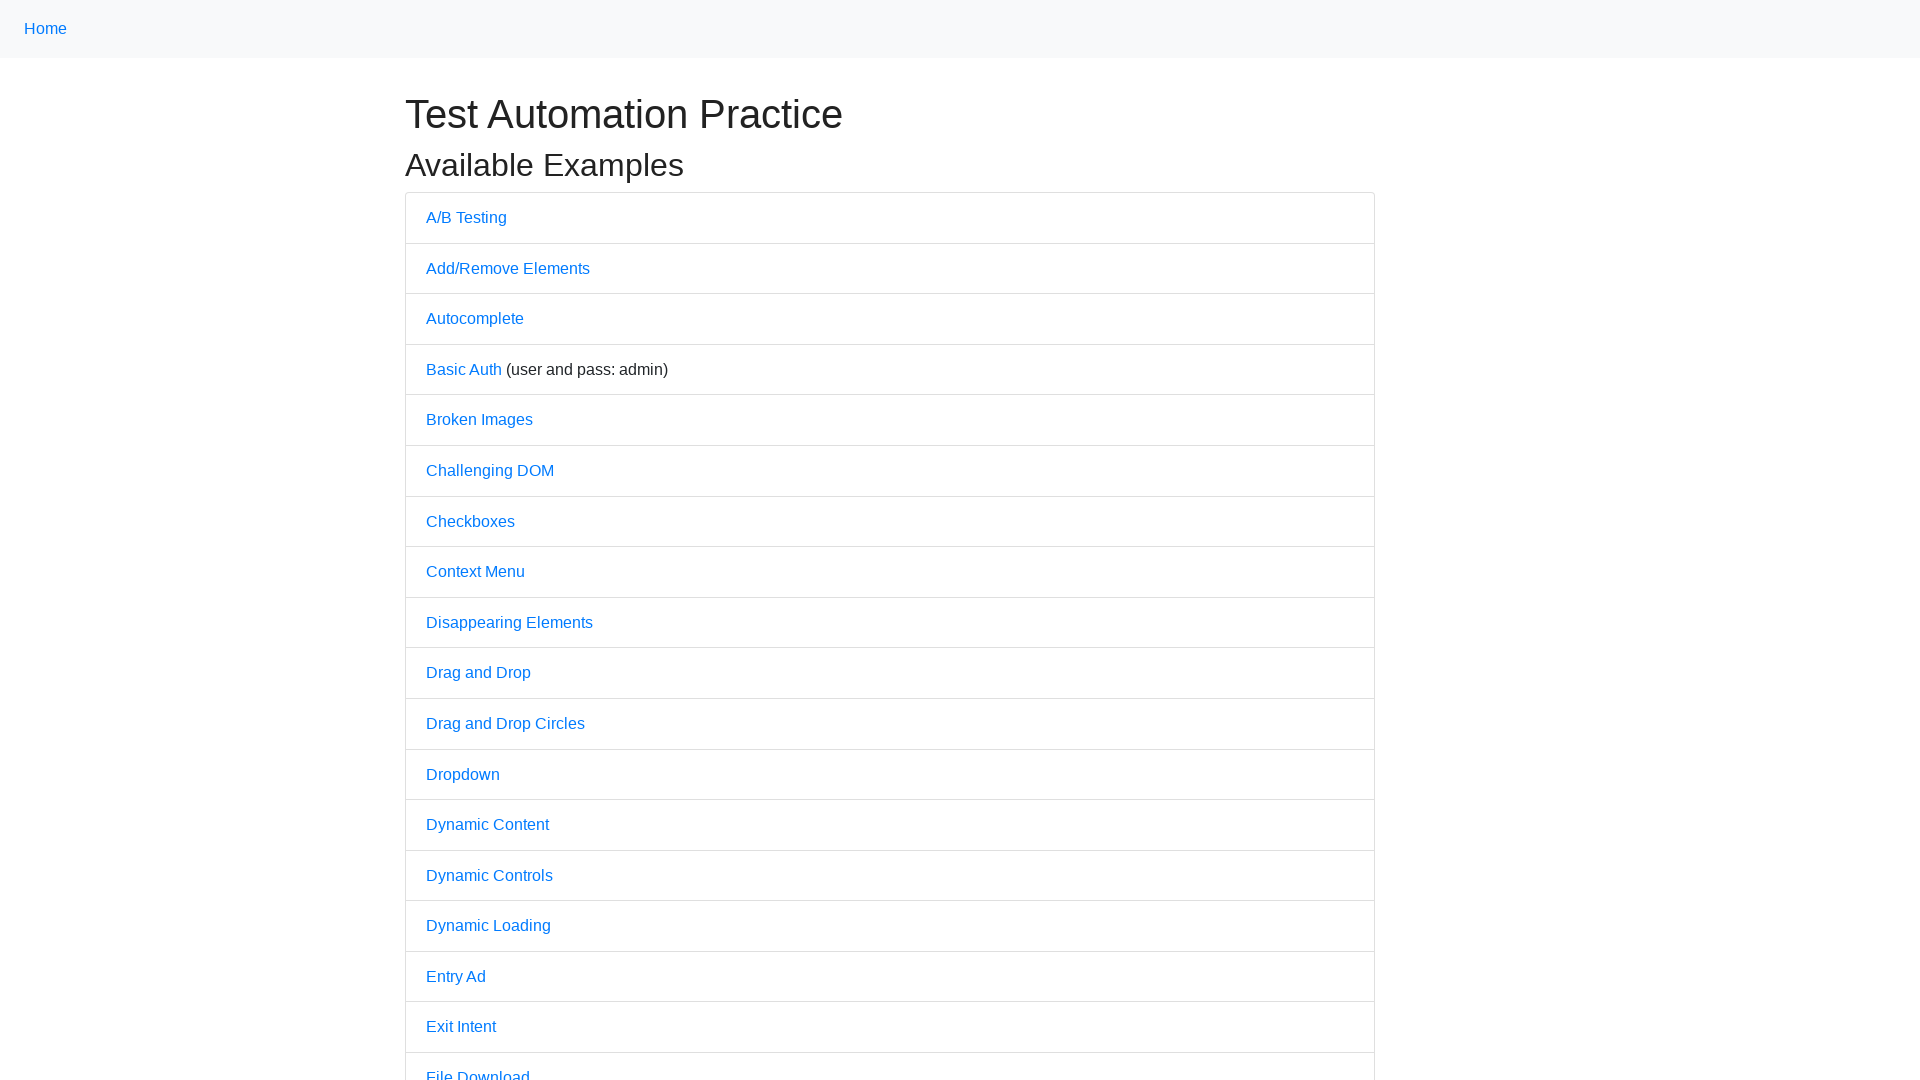

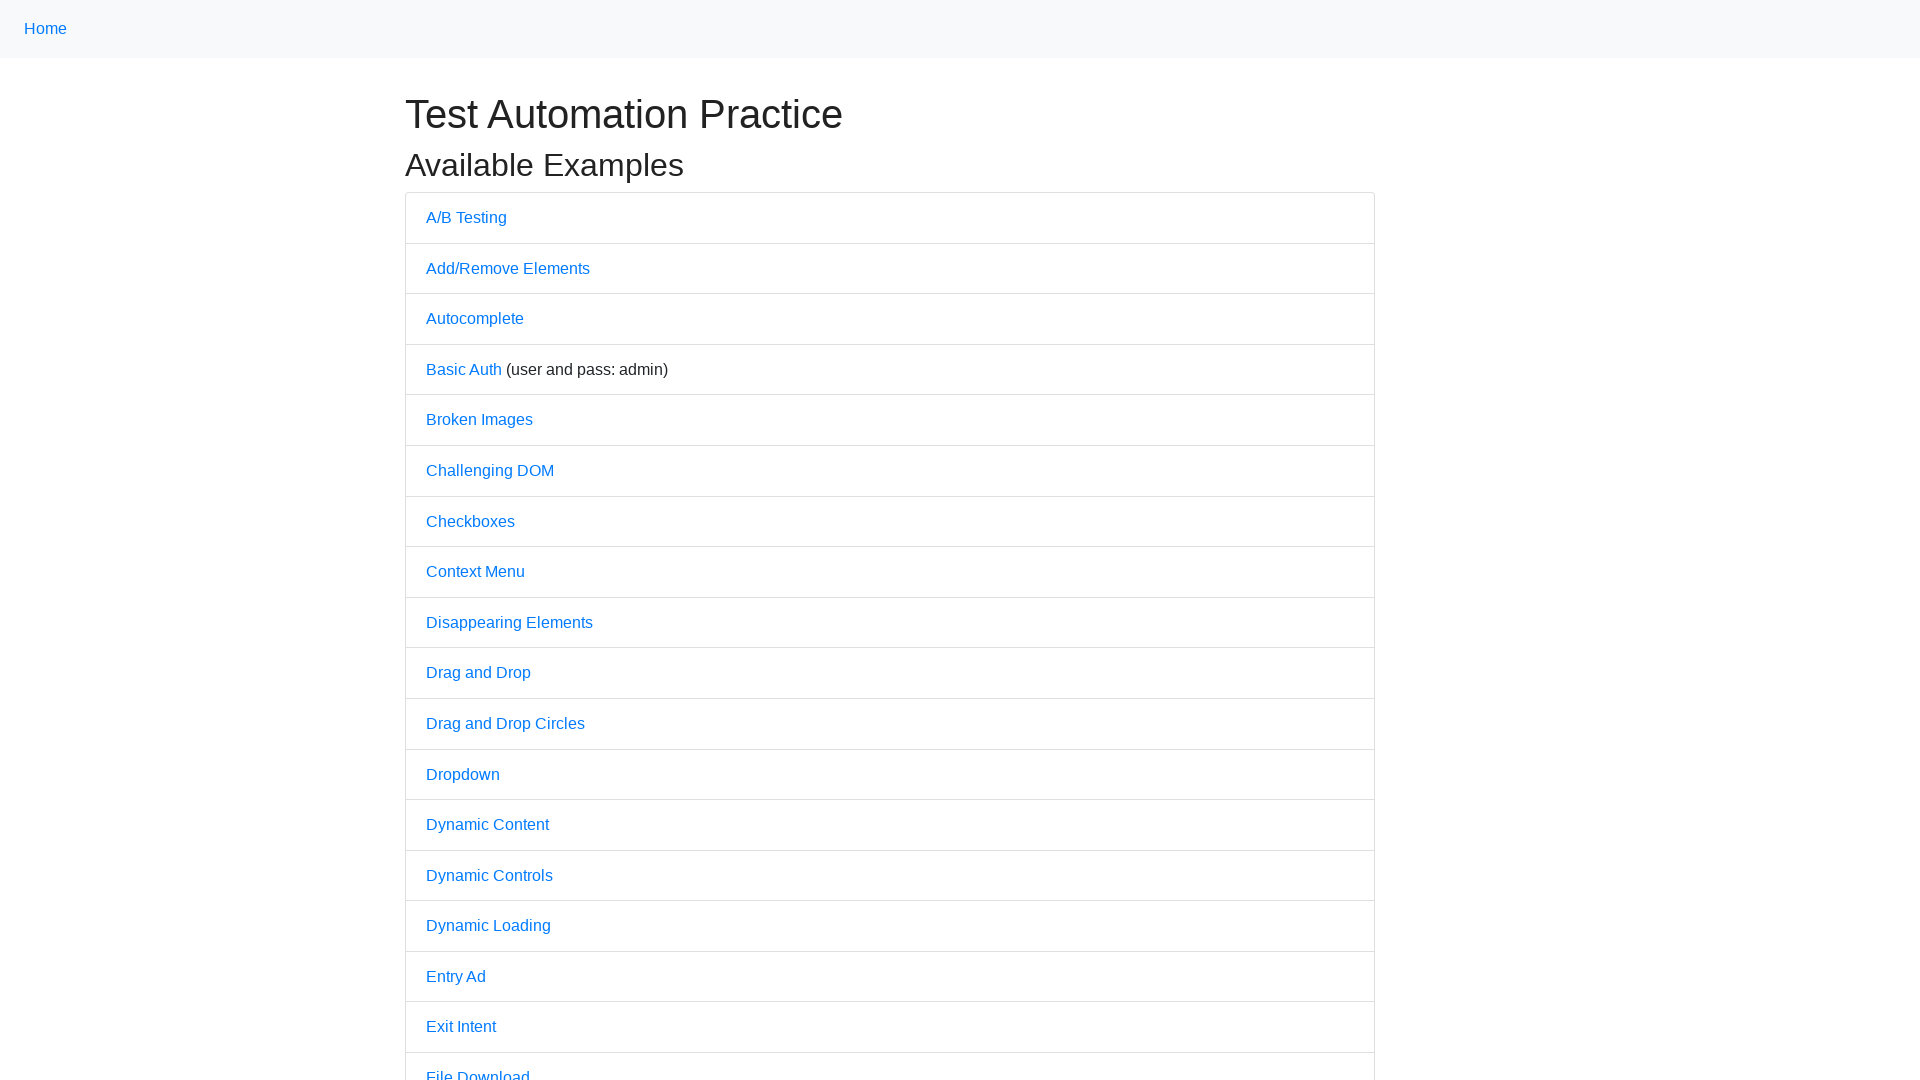